Tests right-click context menu functionality by performing a right-click action on a button, selecting 'Copy' from the context menu, and handling the resulting alert

Starting URL: https://swisnl.github.io/jQuery-contextMenu/demo.html

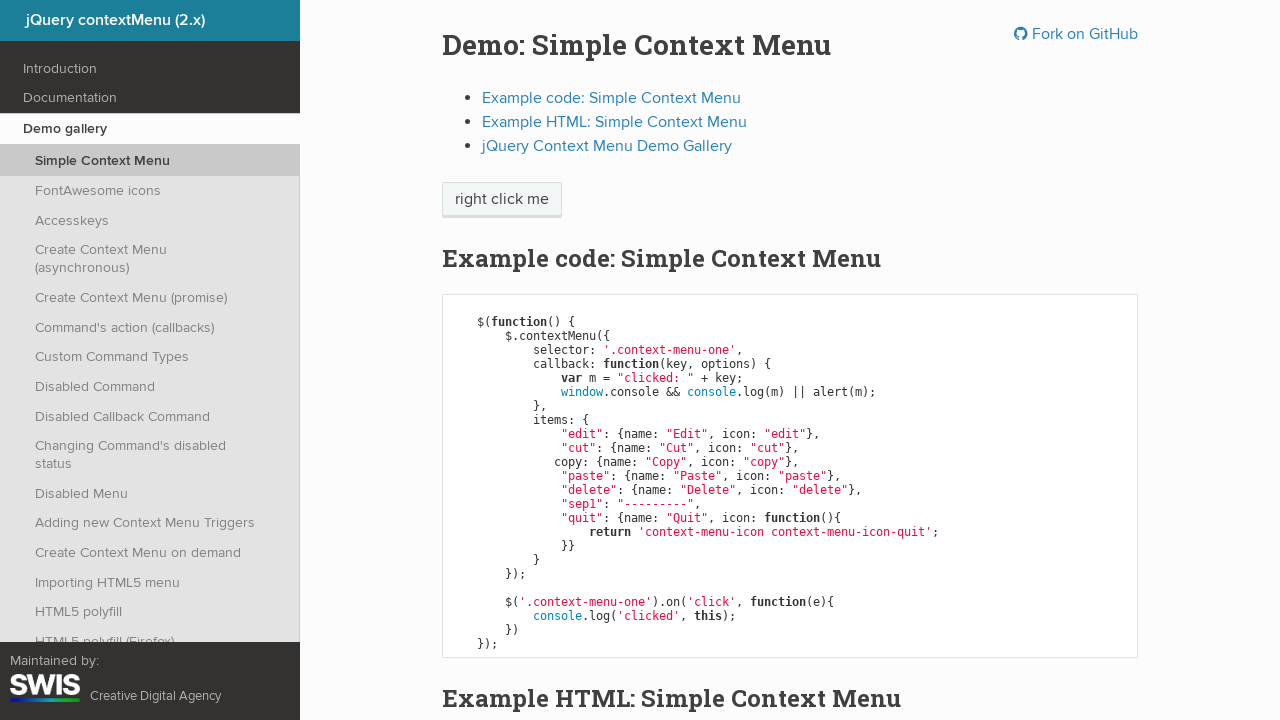

Located the button element for right-click action
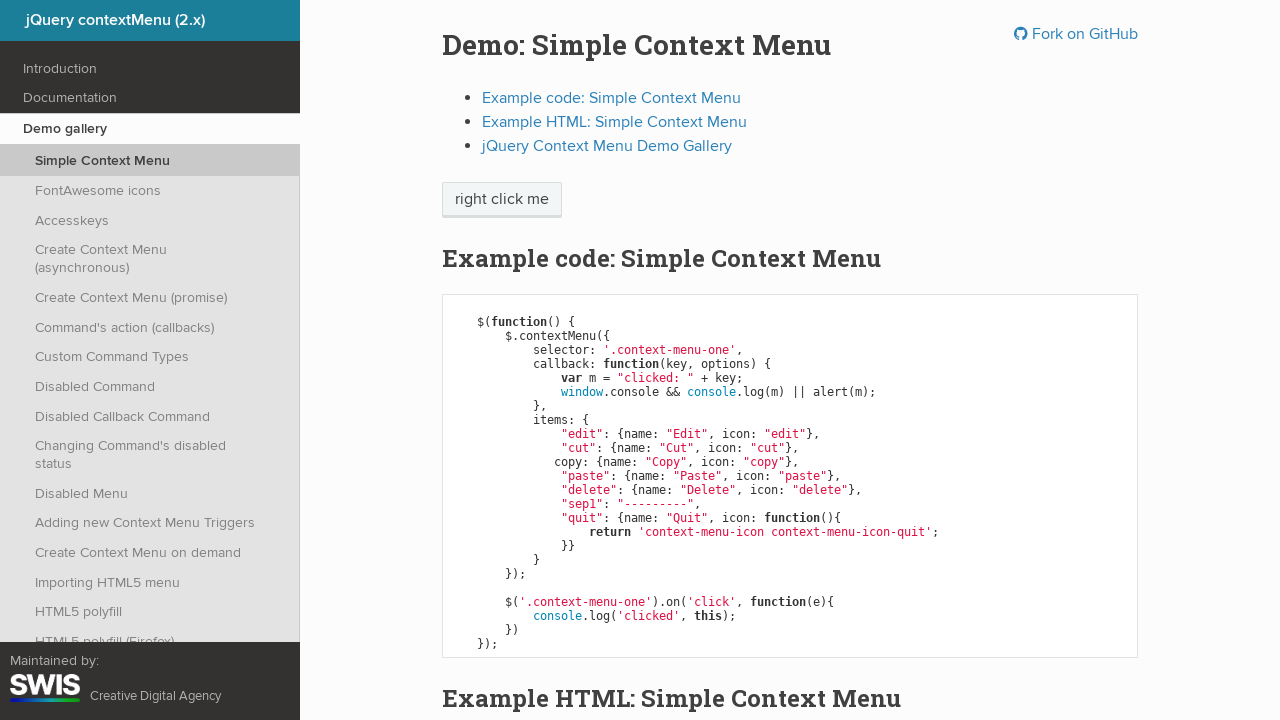

Performed right-click action on the button at (502, 200) on xpath=//span[@class='context-menu-one btn btn-neutral']
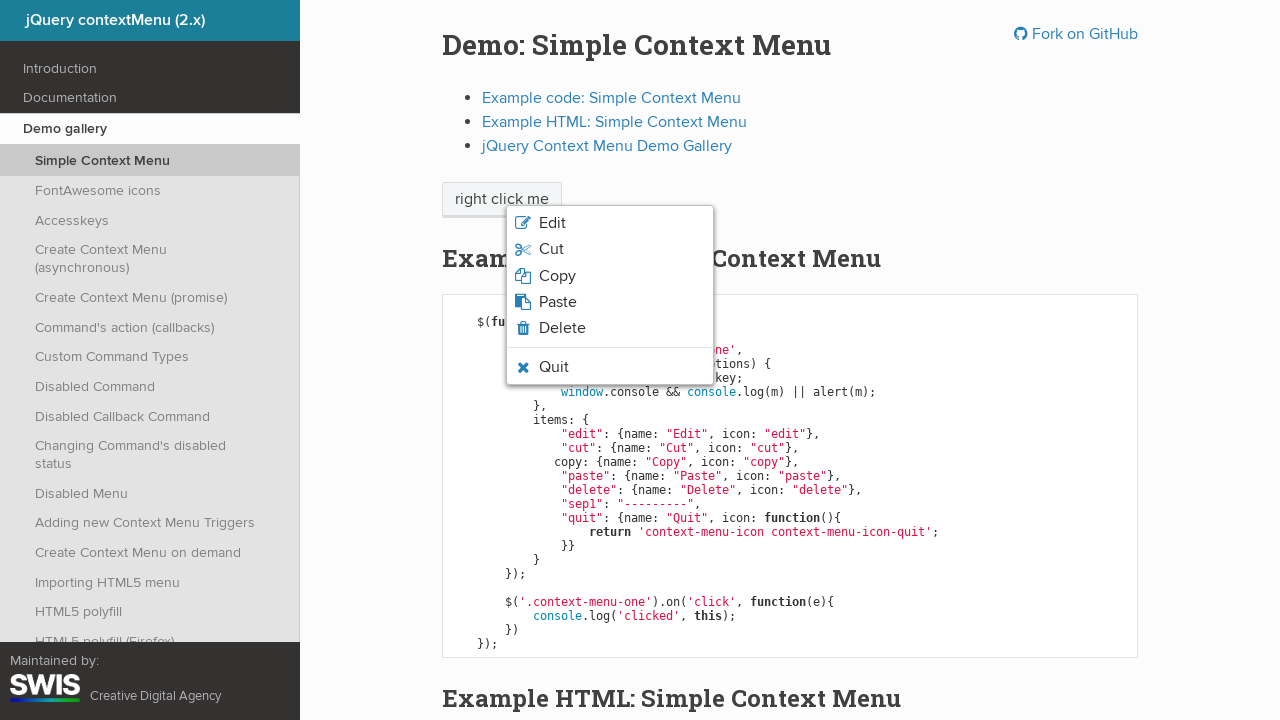

Clicked 'Copy' option from the context menu at (557, 276) on xpath=//span[normalize-space()='Copy']
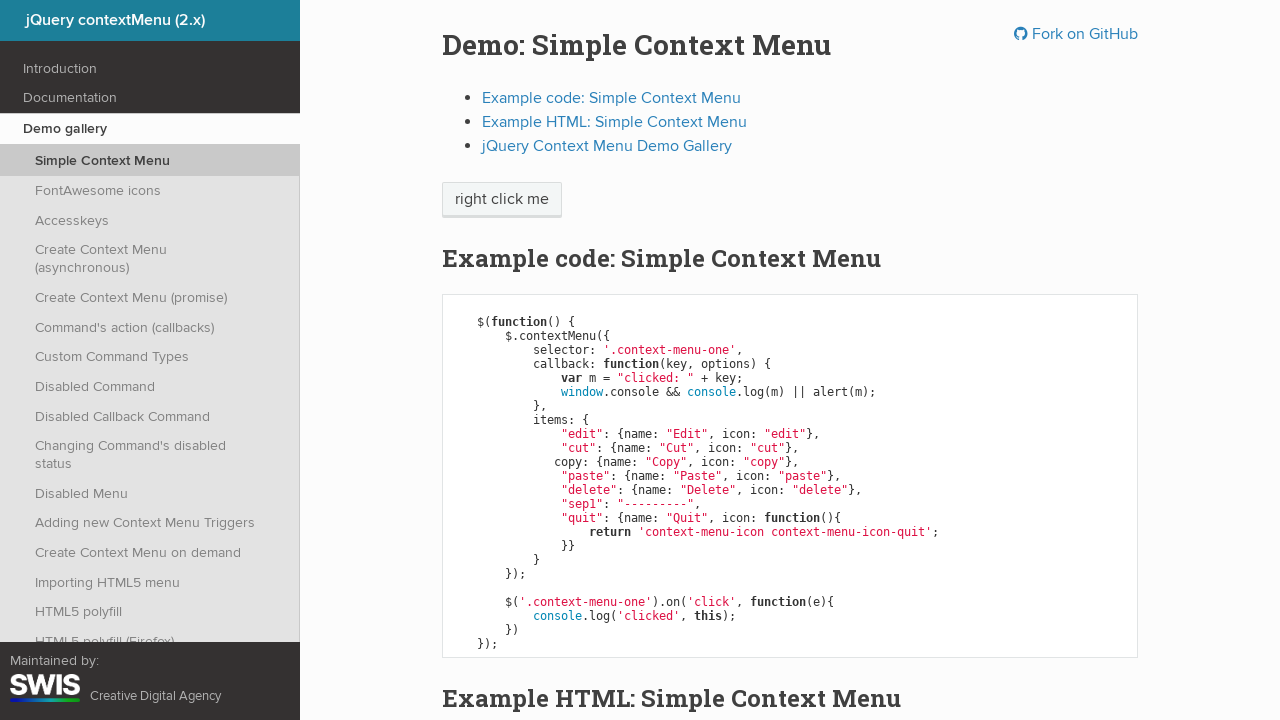

Set up alert dialog handler to accept any dialogs
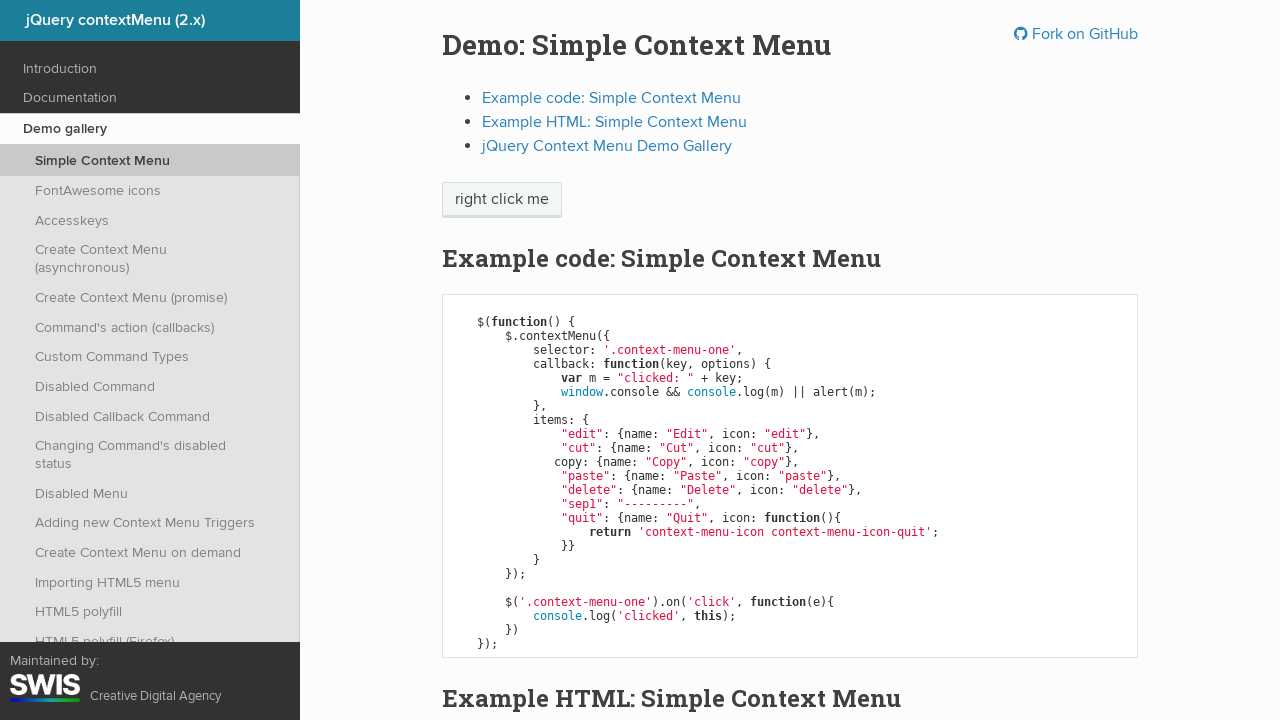

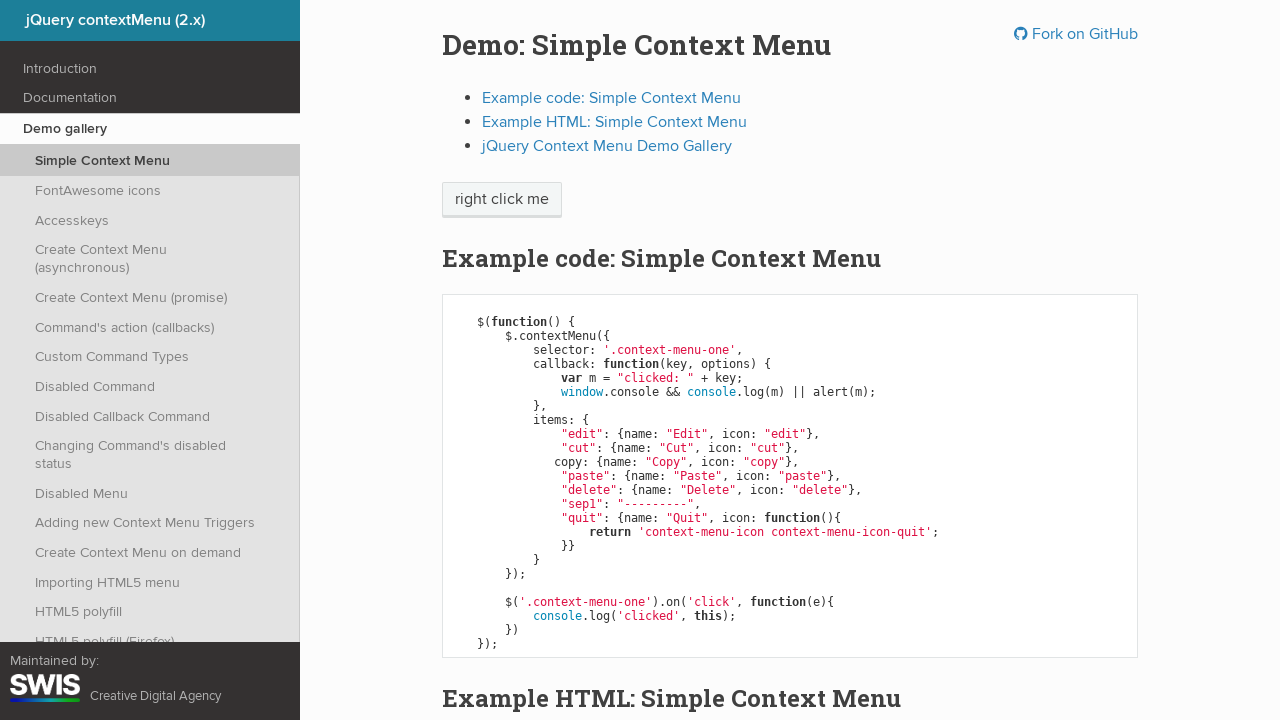